Opens the homepage, clicks on the web form link, and verifies navigation to the web form page by checking the URL and page heading.

Starting URL: https://bonigarcia.dev/selenium-webdriver-java/

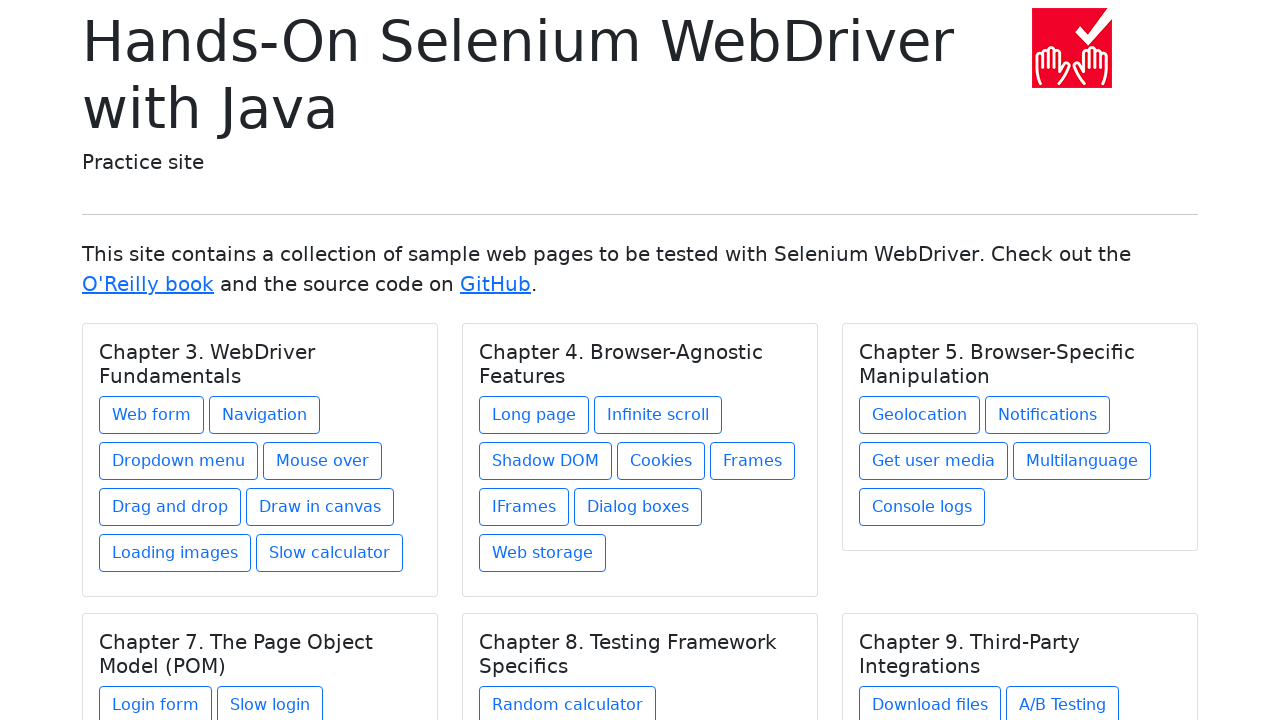

Navigated to homepage
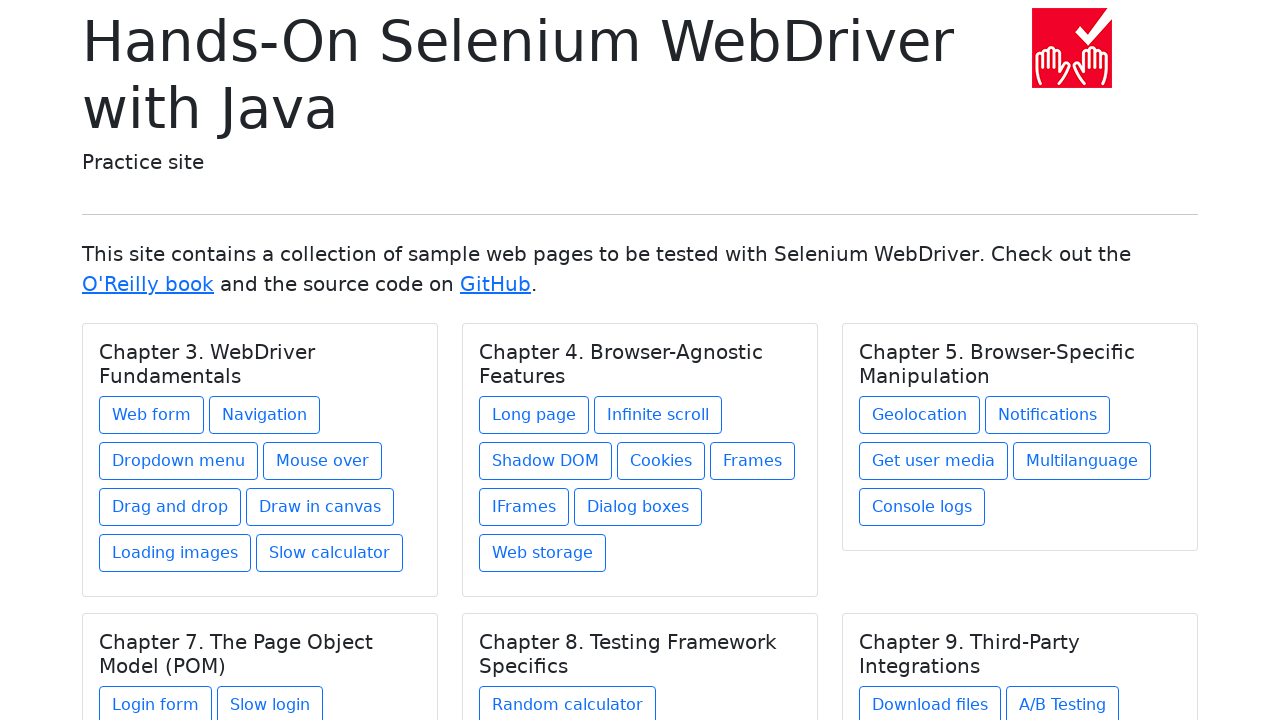

Clicked on web form link at (152, 415) on a[href='web-form.html']
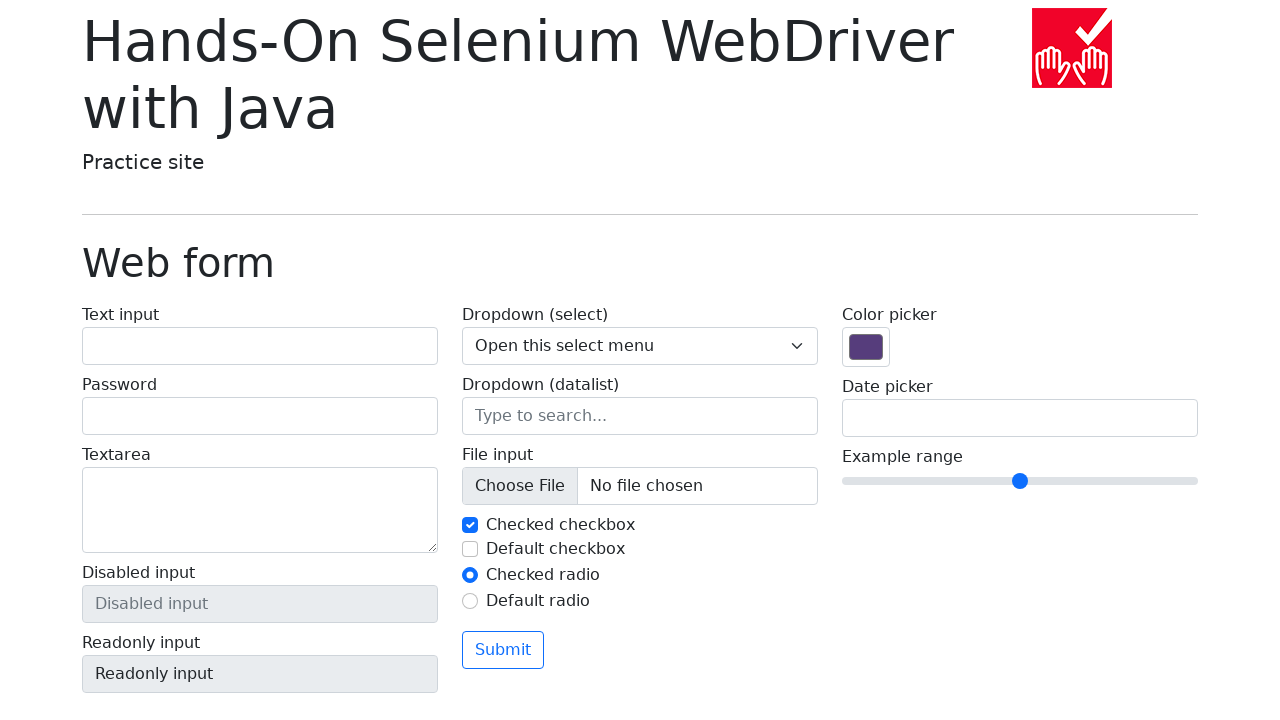

Waited for navigation to web form page
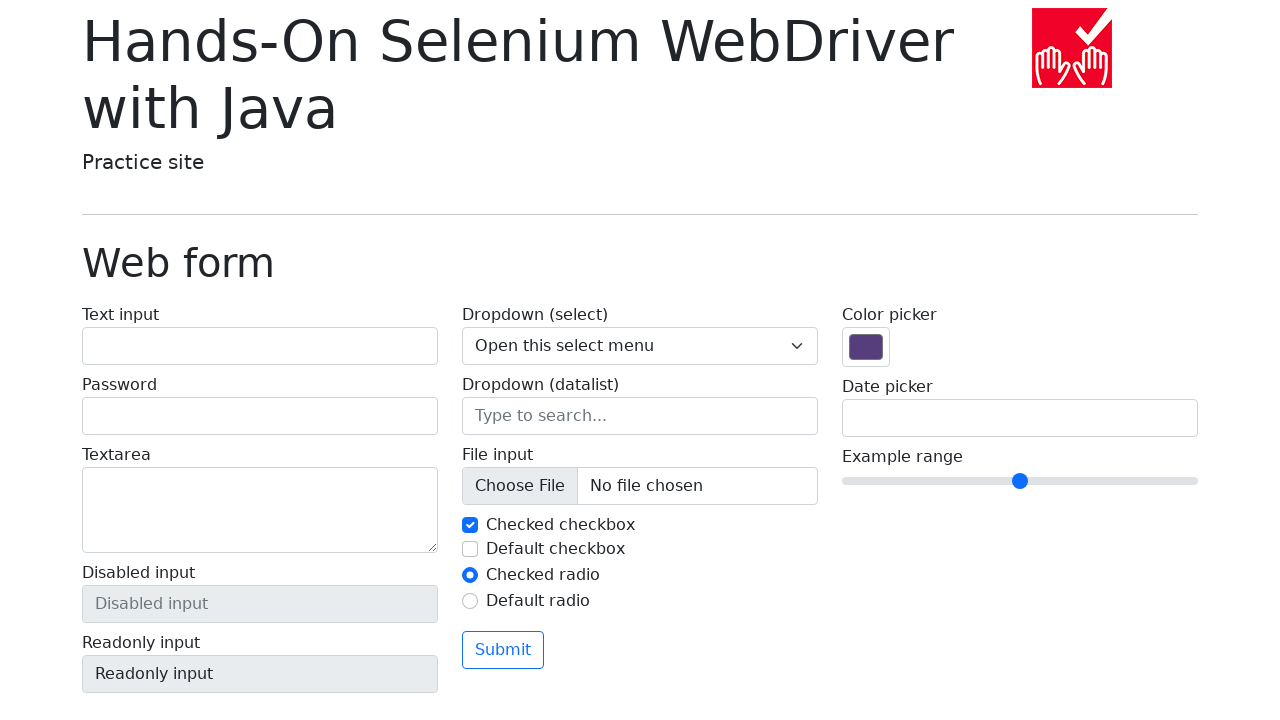

Retrieved current URL: https://bonigarcia.dev/selenium-webdriver-java/web-form.html
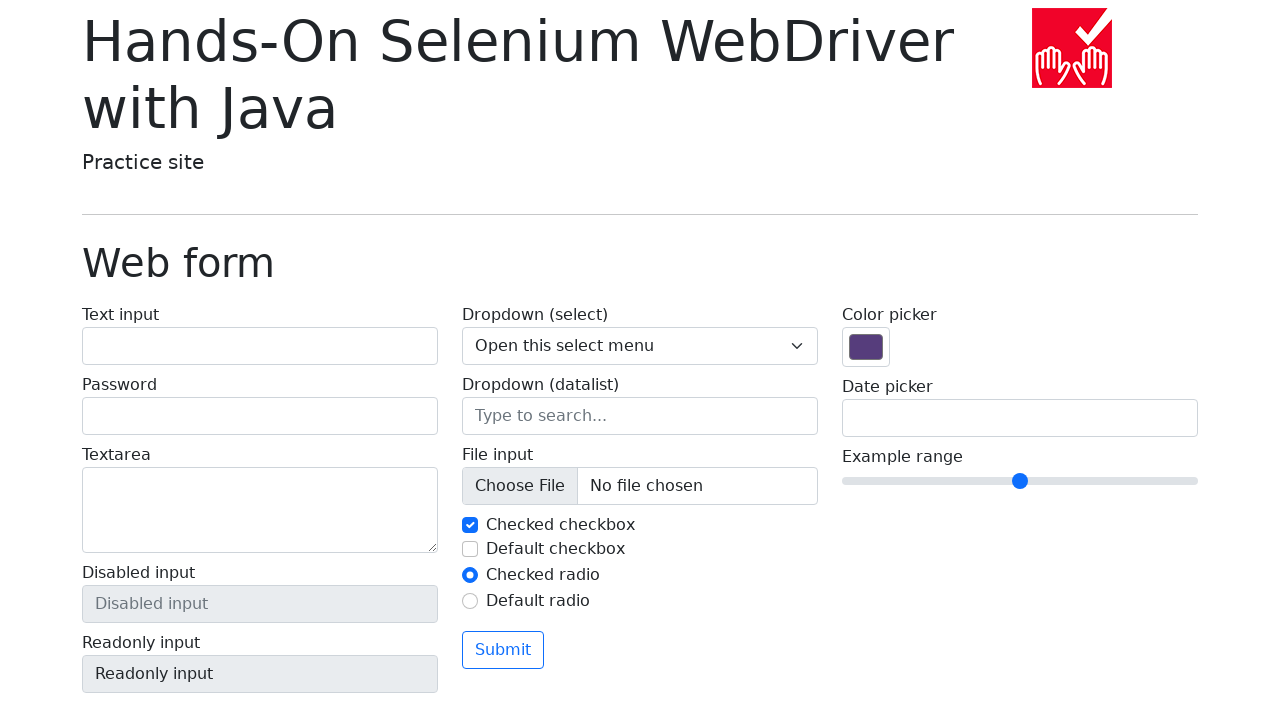

Verified URL matches expected web form page
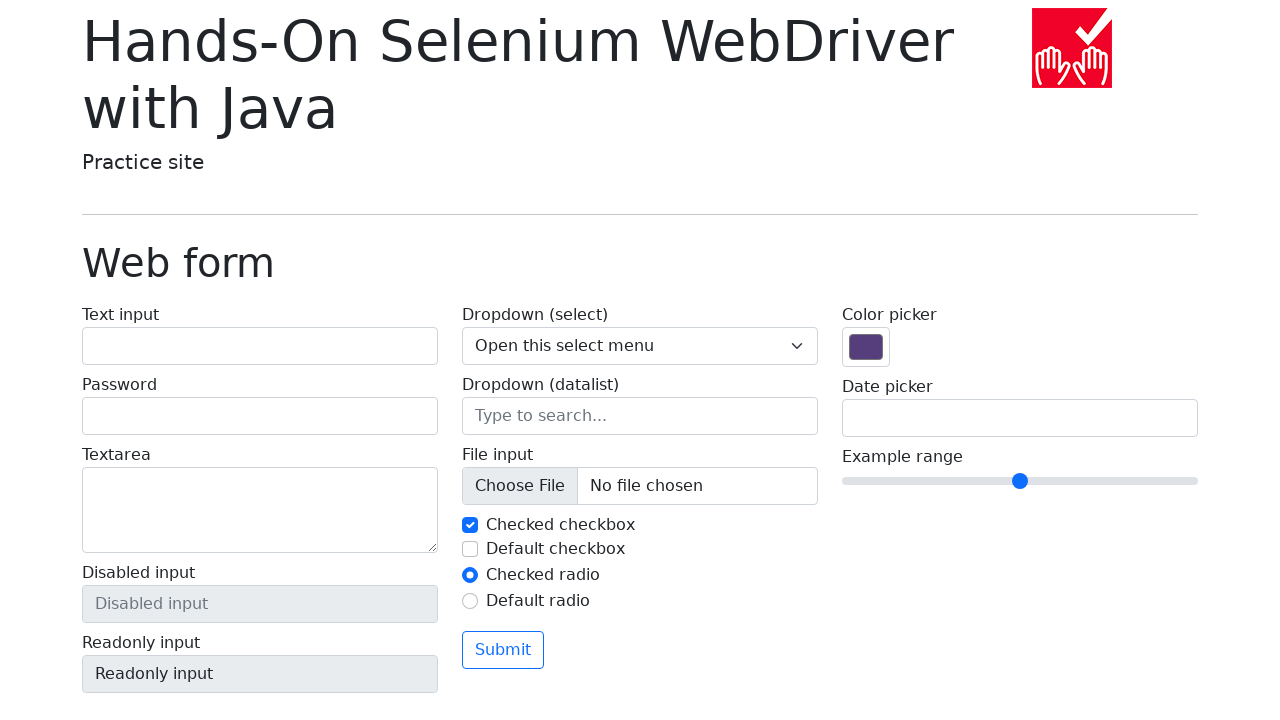

Located page title element
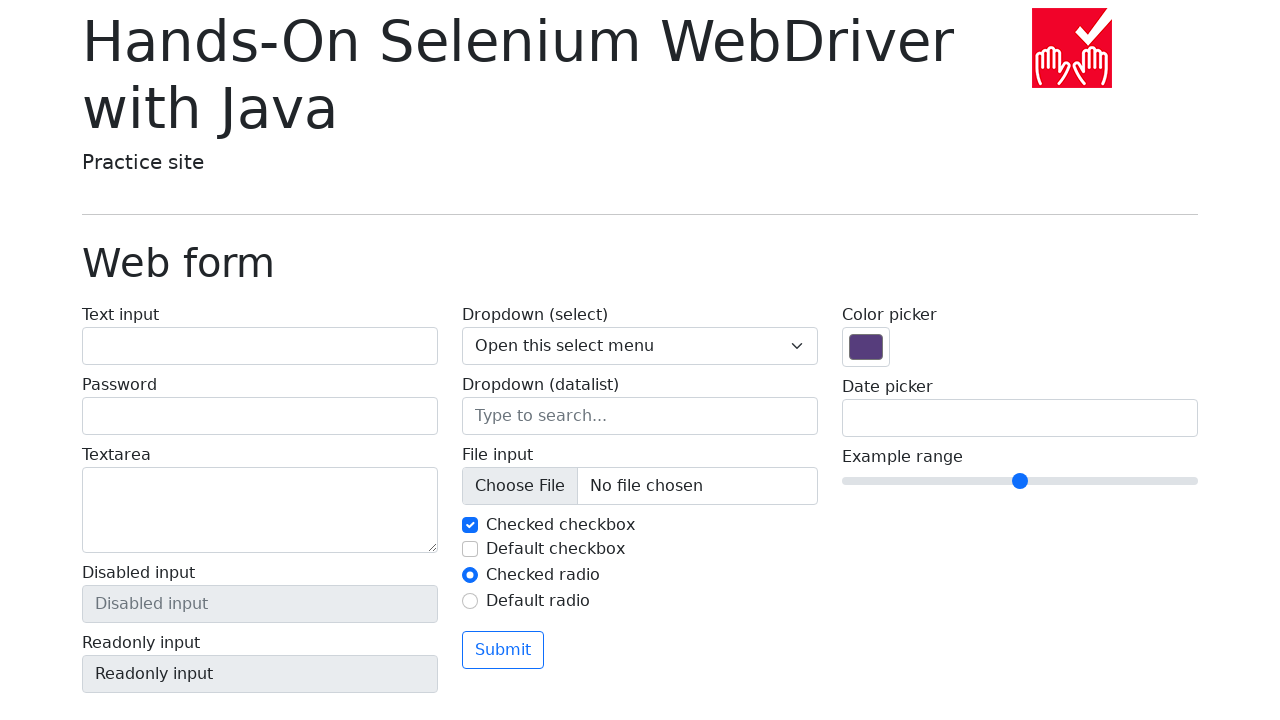

Retrieved page title text: Web form
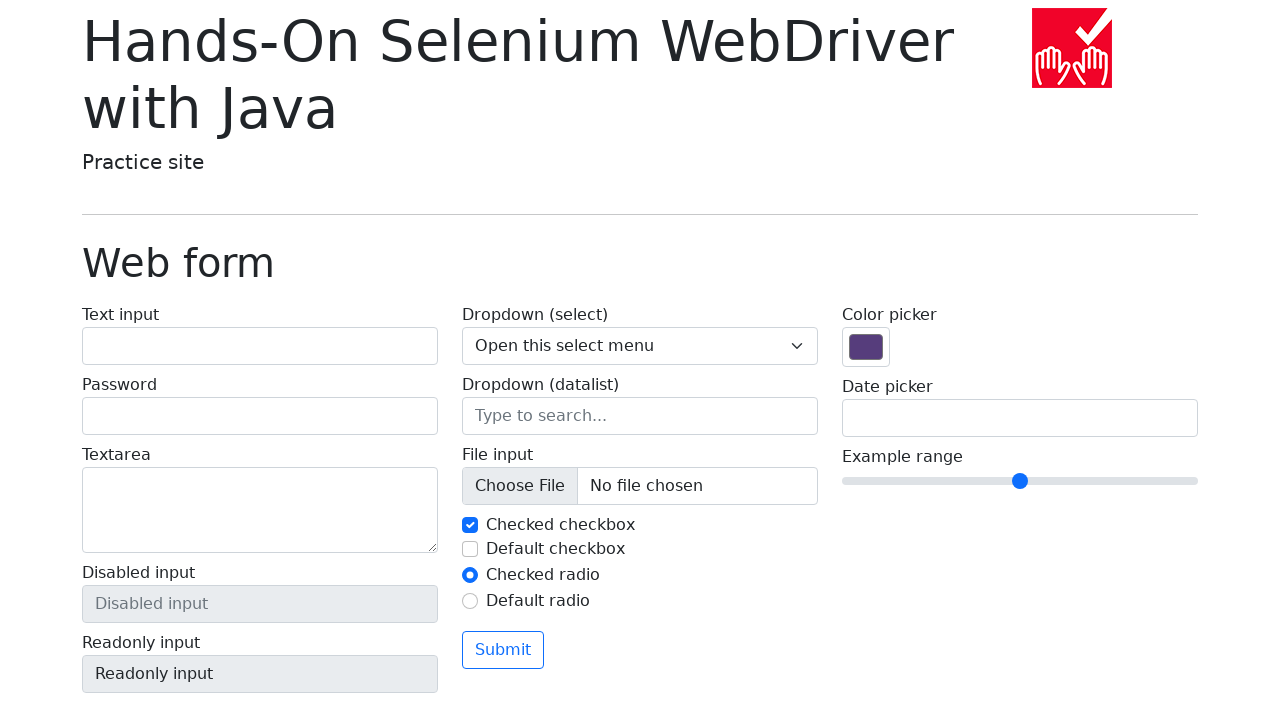

Verified page title is 'Web form'
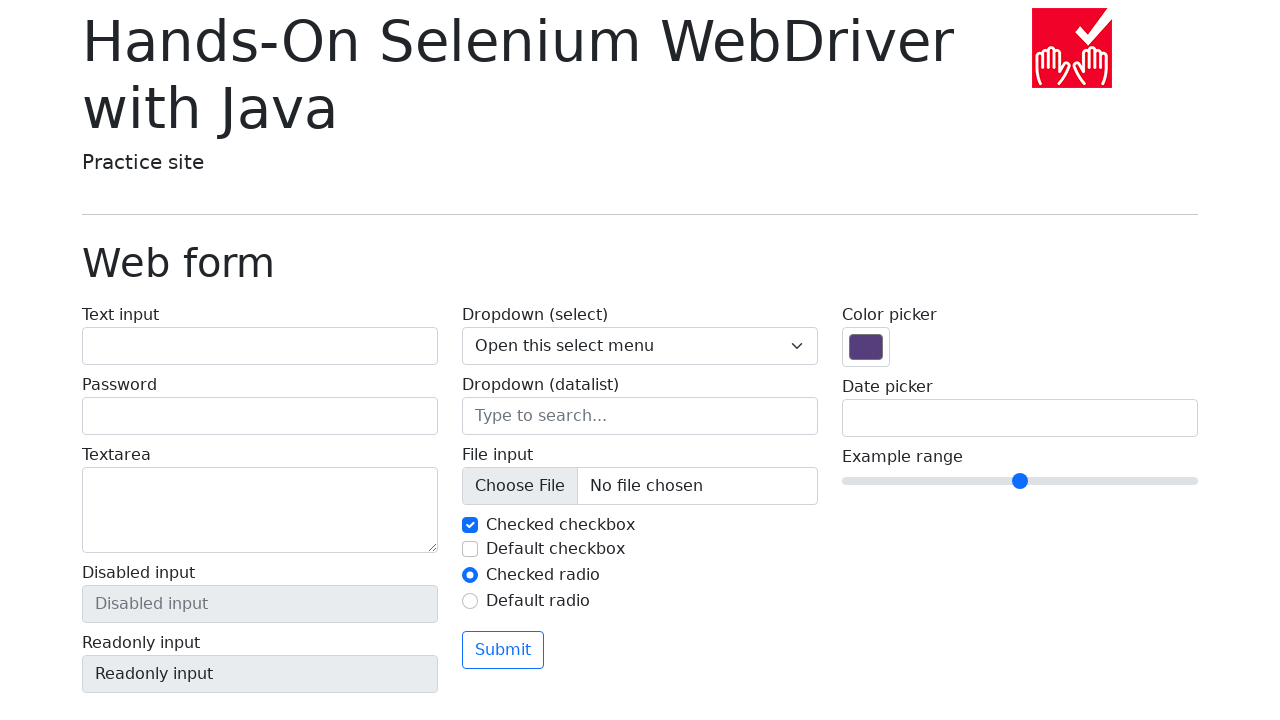

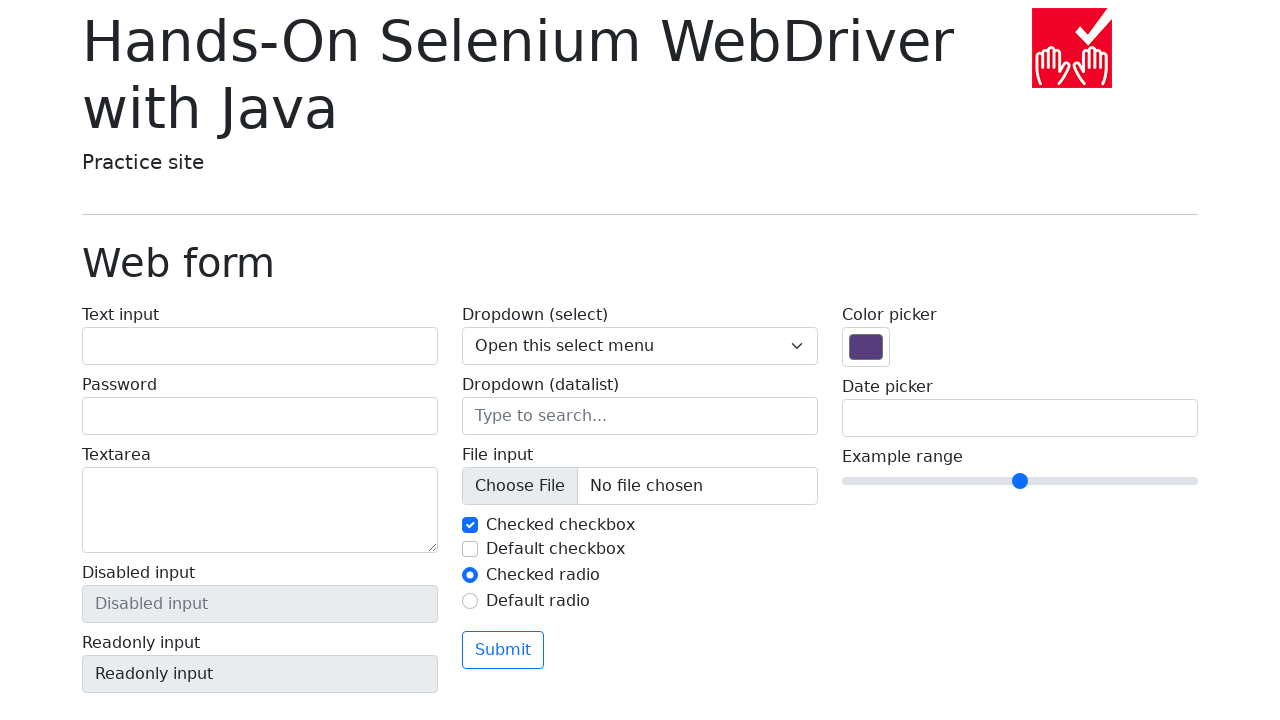